Navigates to DuckDuckGo search engine homepage and waits for the page to load

Starting URL: https://duckduckgo.com

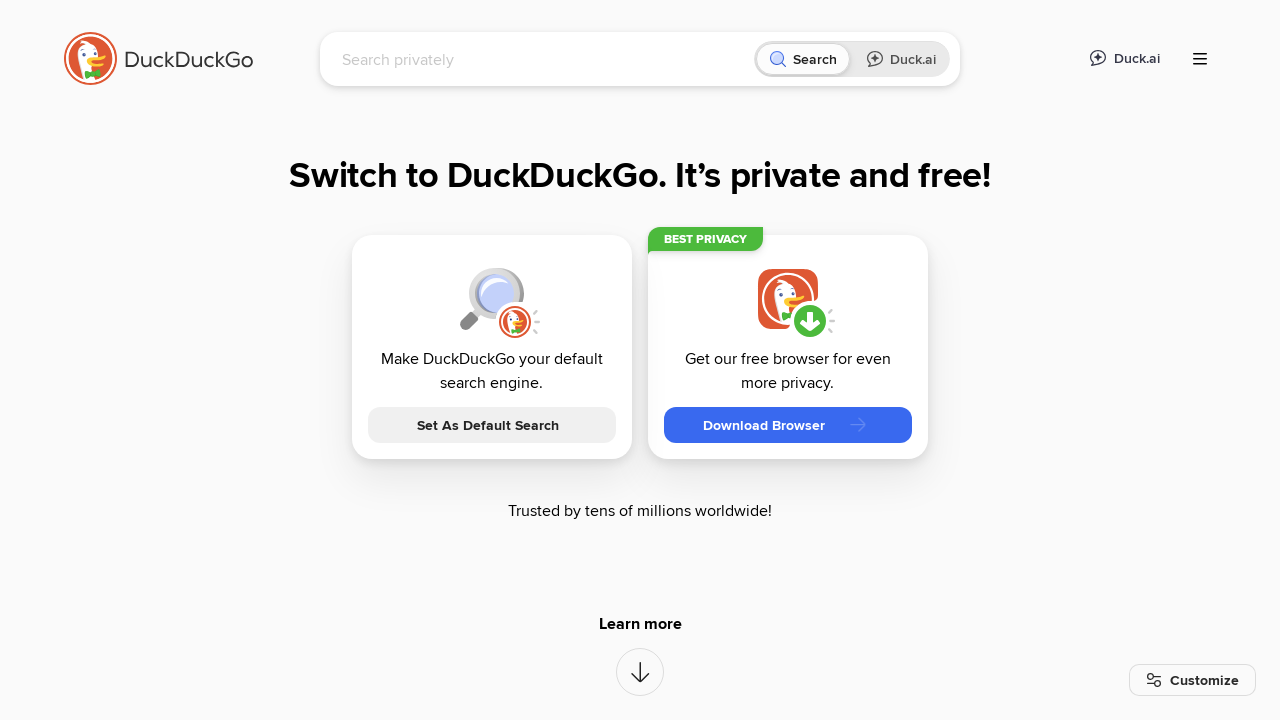

DuckDuckGo homepage loaded - search input field is visible
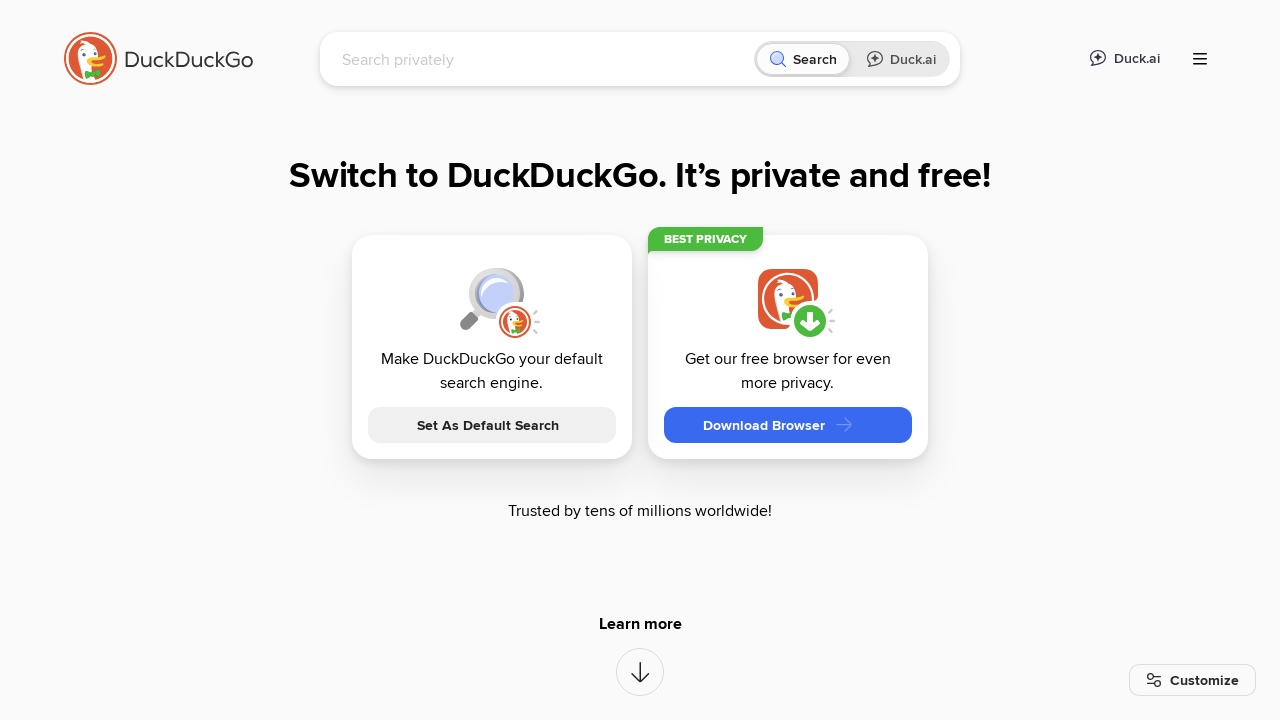

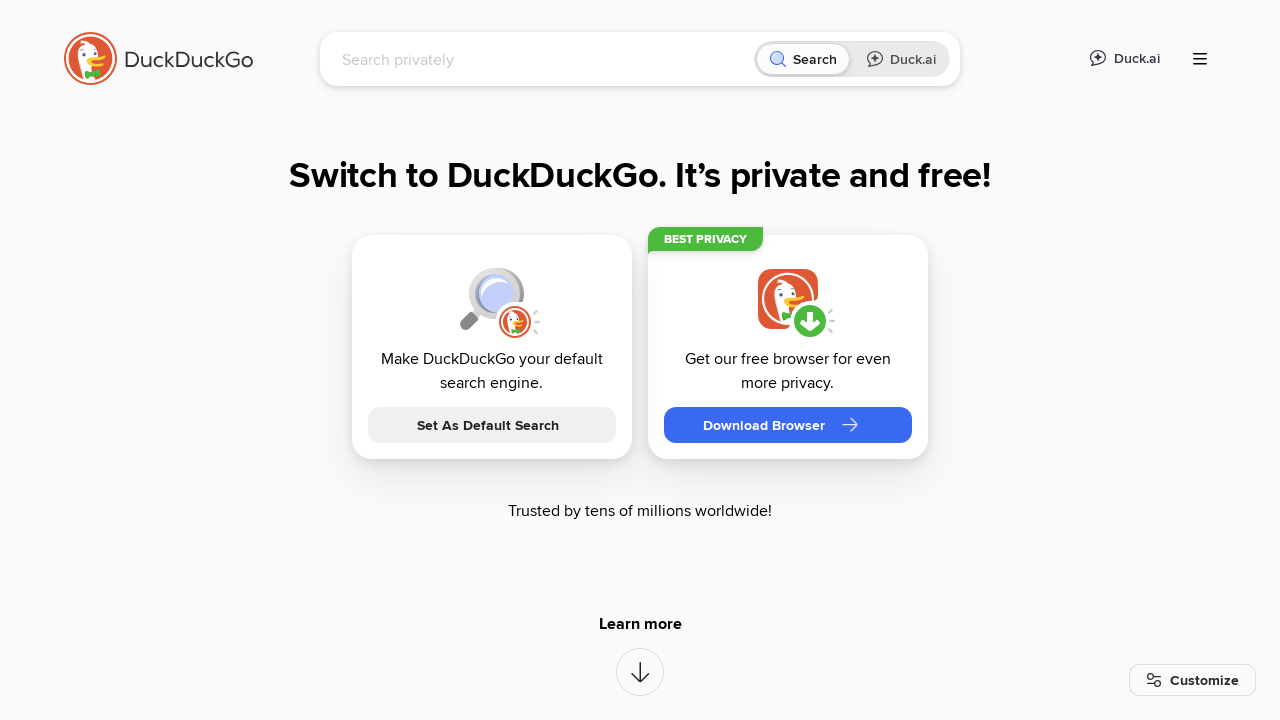